Tests double-click functionality on W3Schools demo page by entering text in one field, double-clicking a copy button, and verifying the text is copied to a second field

Starting URL: https://www.w3schools.com/tags/tryit.asp?filename=tryhtml5_ev_ondblclick3

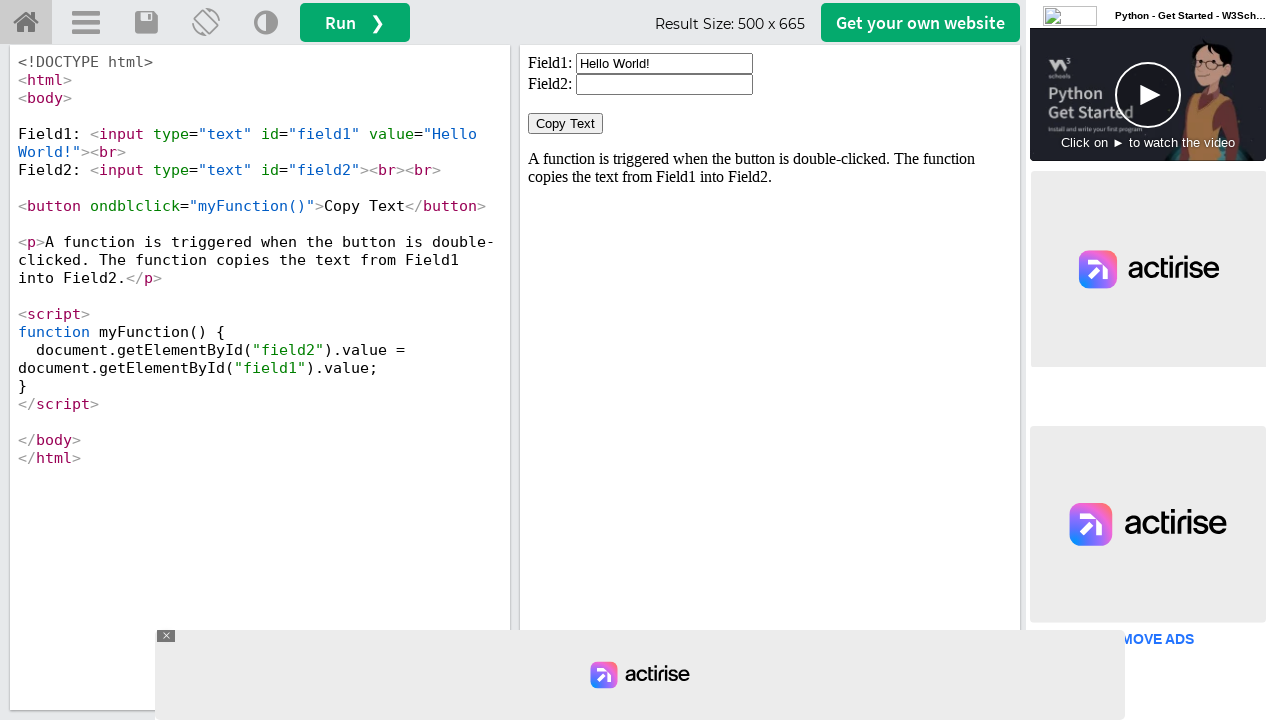

Cleared the first input field (field1) in the iframe on #iframeResult >> internal:control=enter-frame >> xpath=//input[@id='field1']
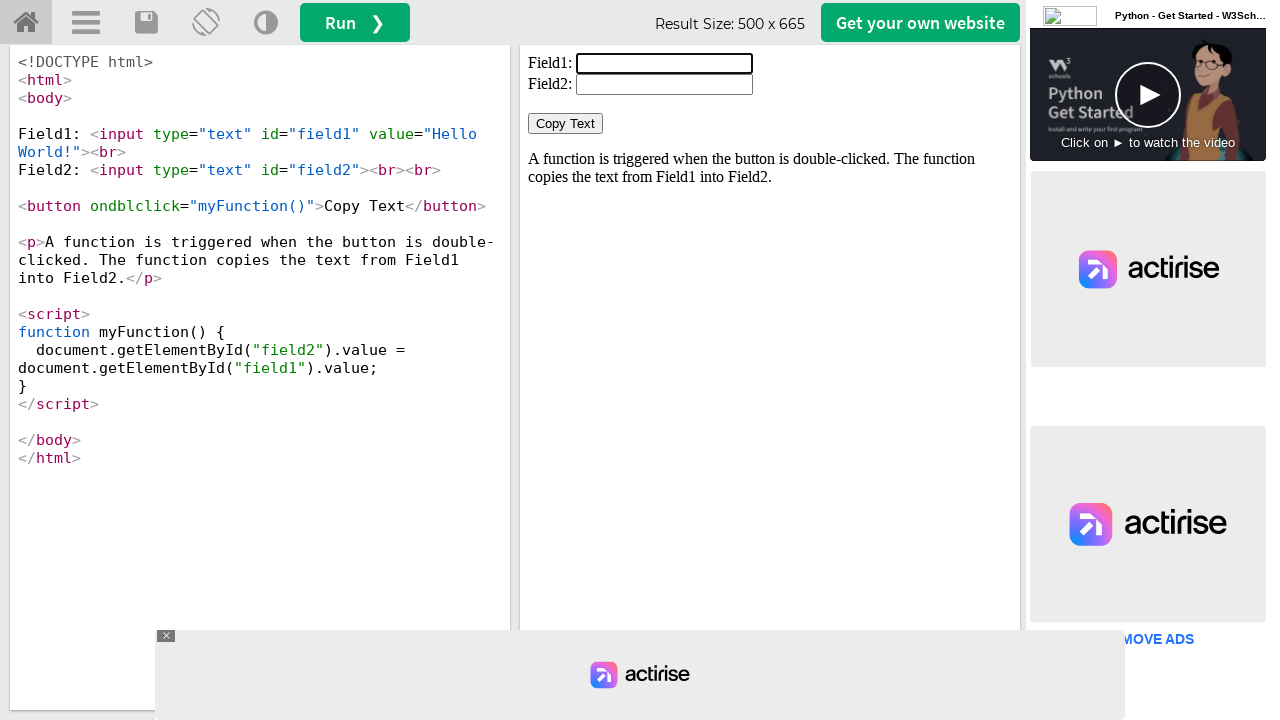

Filled field1 with text 'Welcome' on #iframeResult >> internal:control=enter-frame >> xpath=//input[@id='field1']
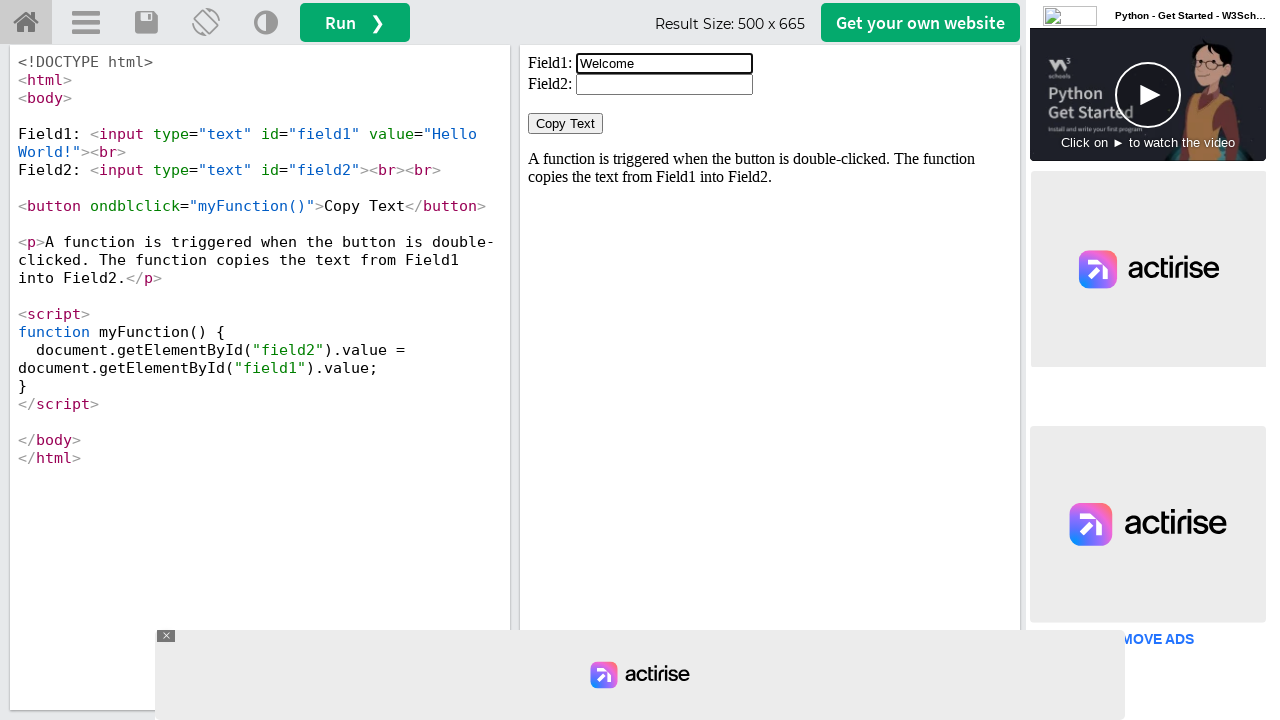

Double-clicked the 'Copy Text' button at (566, 124) on #iframeResult >> internal:control=enter-frame >> xpath=//button[normalize-space(
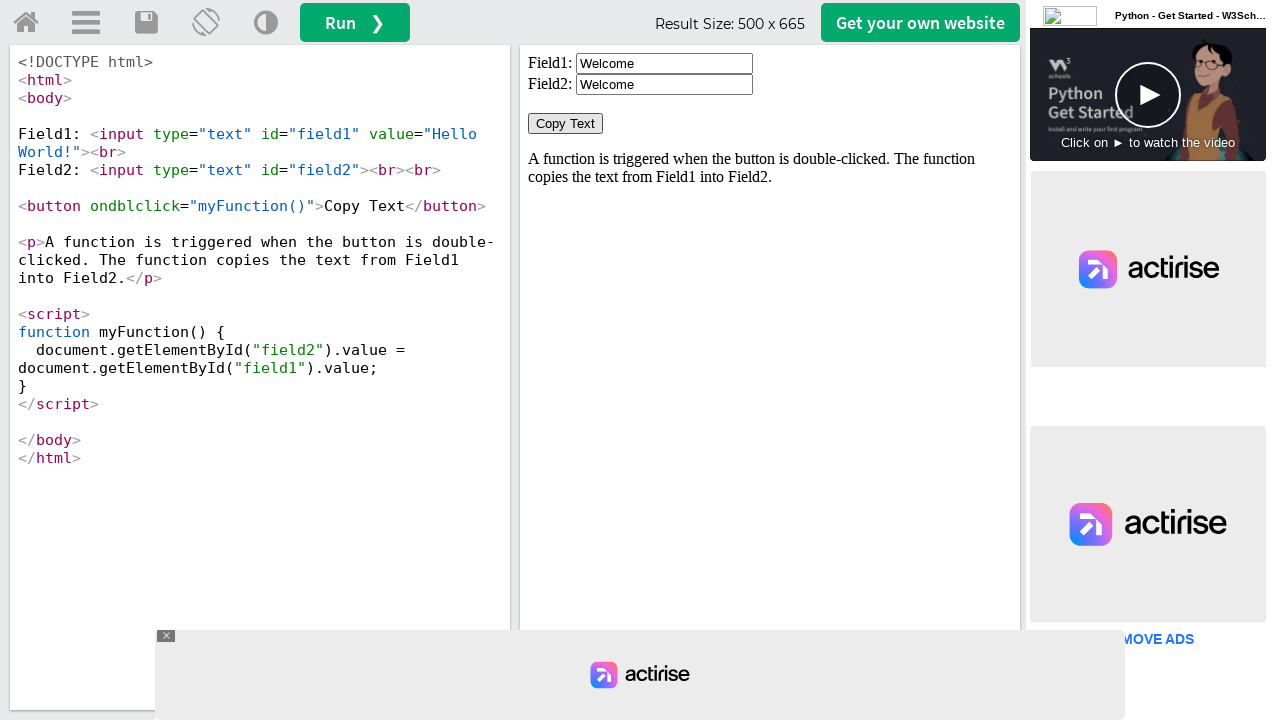

Waited for field2 to be available
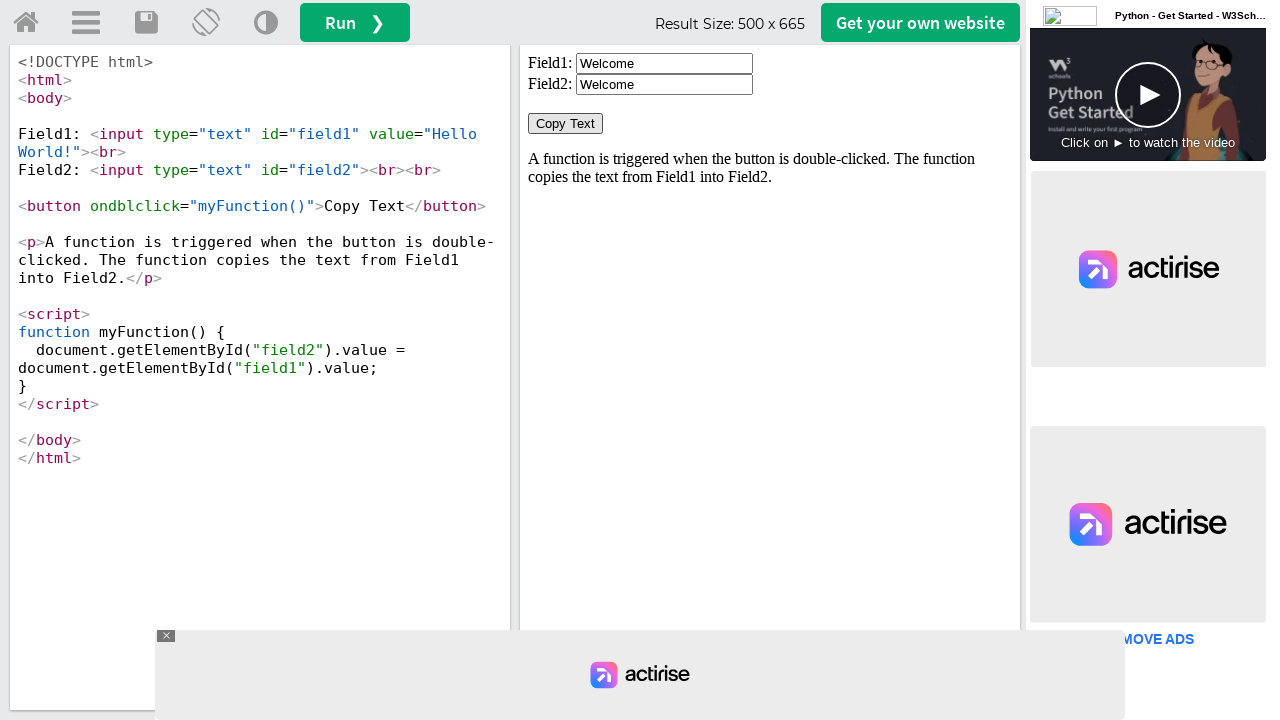

Retrieved the value from field2
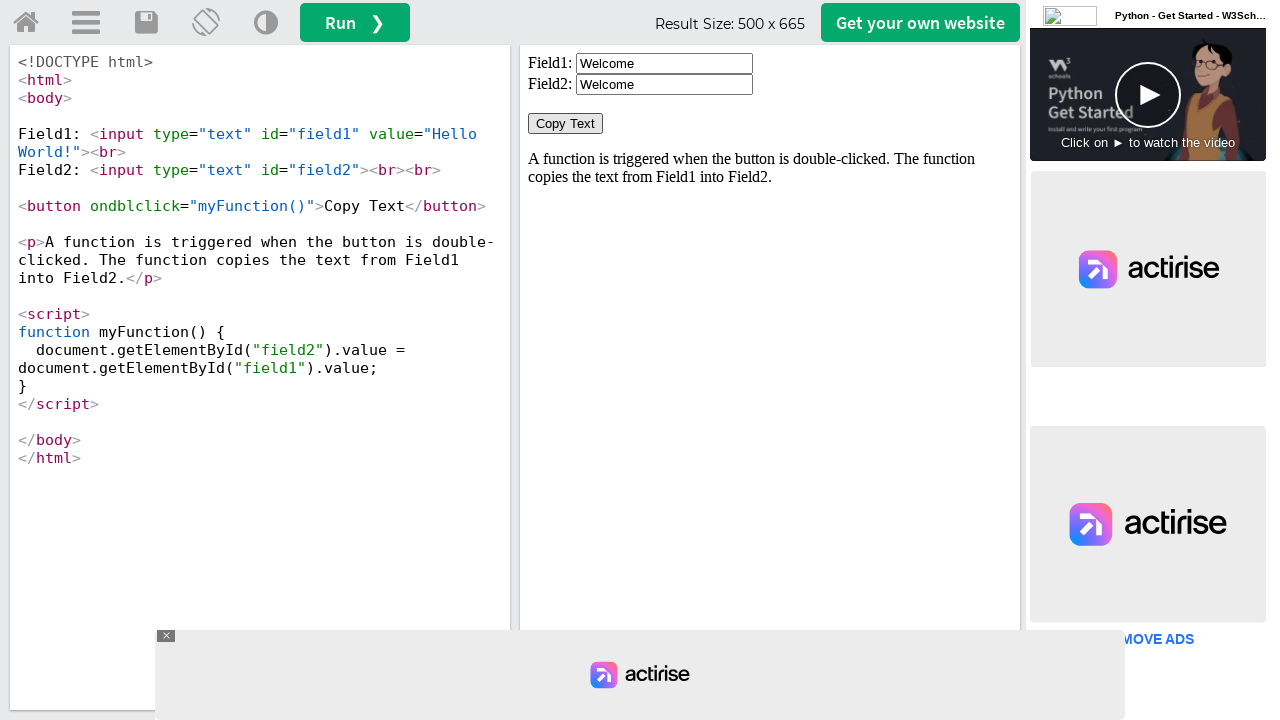

Verified that field2 contains the correct copied text 'Welcome'
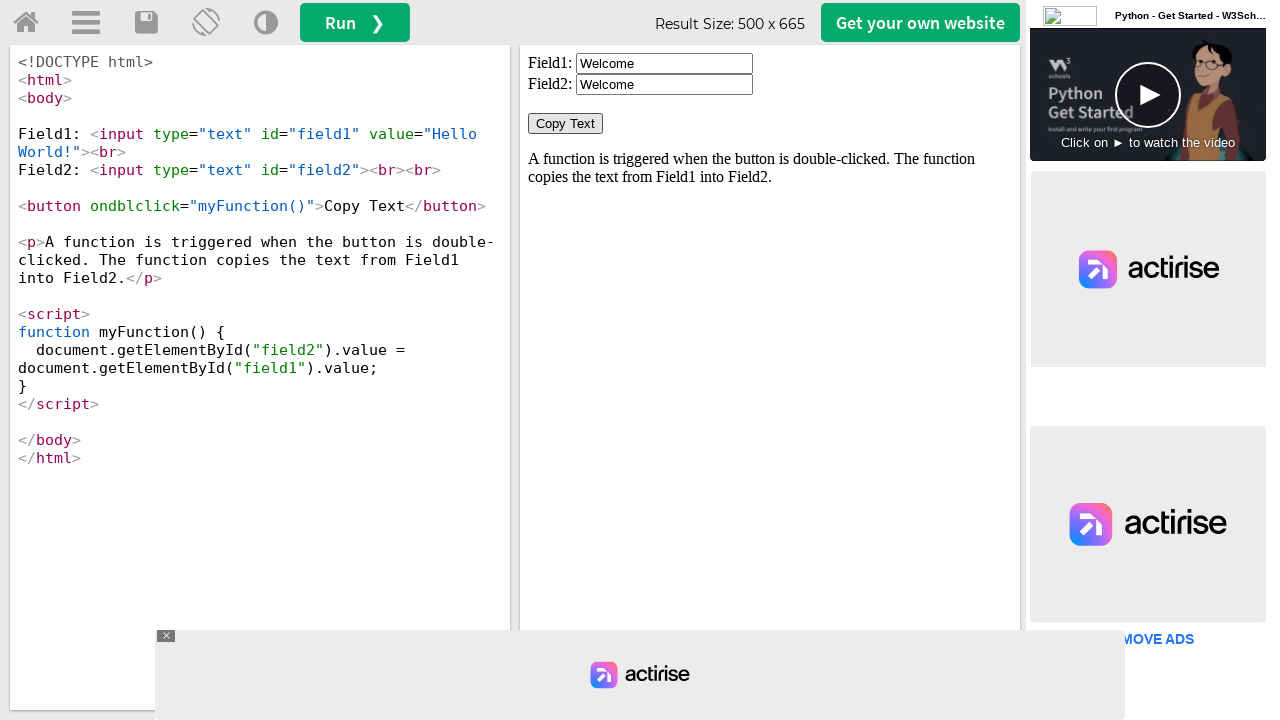

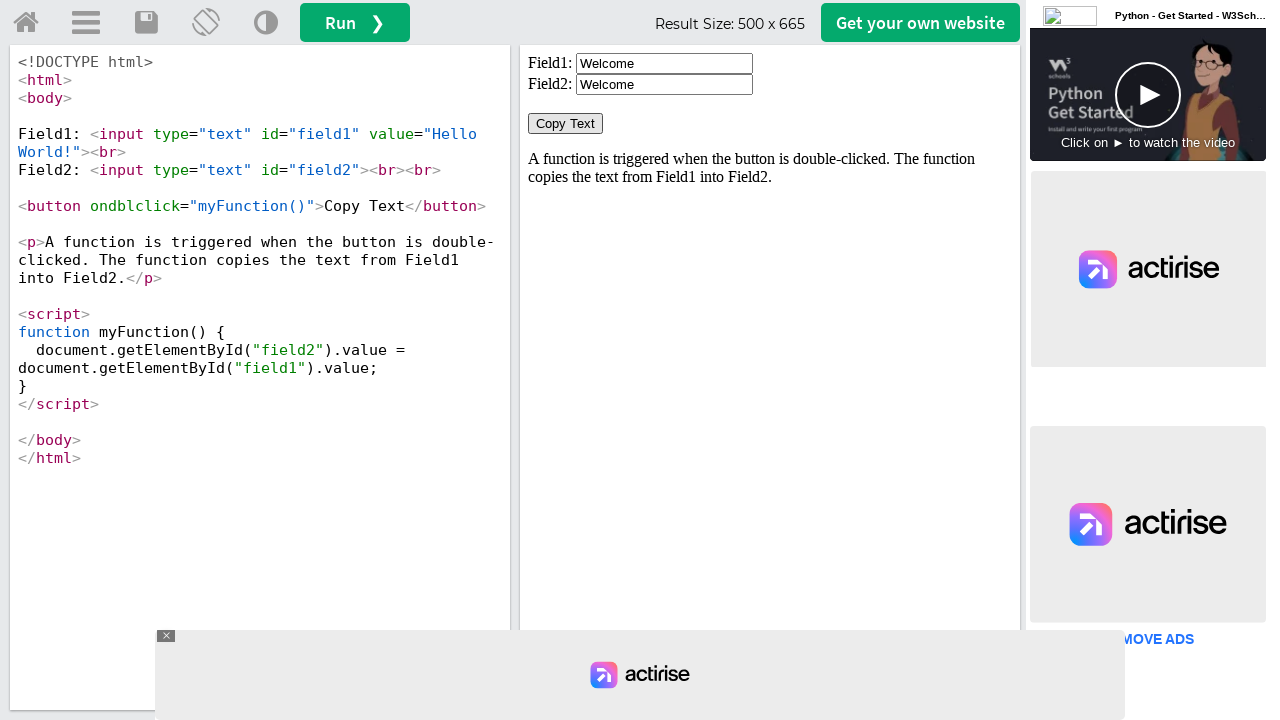